Tests the Alert Demo form by filling first name, last name, and company name fields, then submitting and handling the alert.

Starting URL: http://automationbykrishna.com/

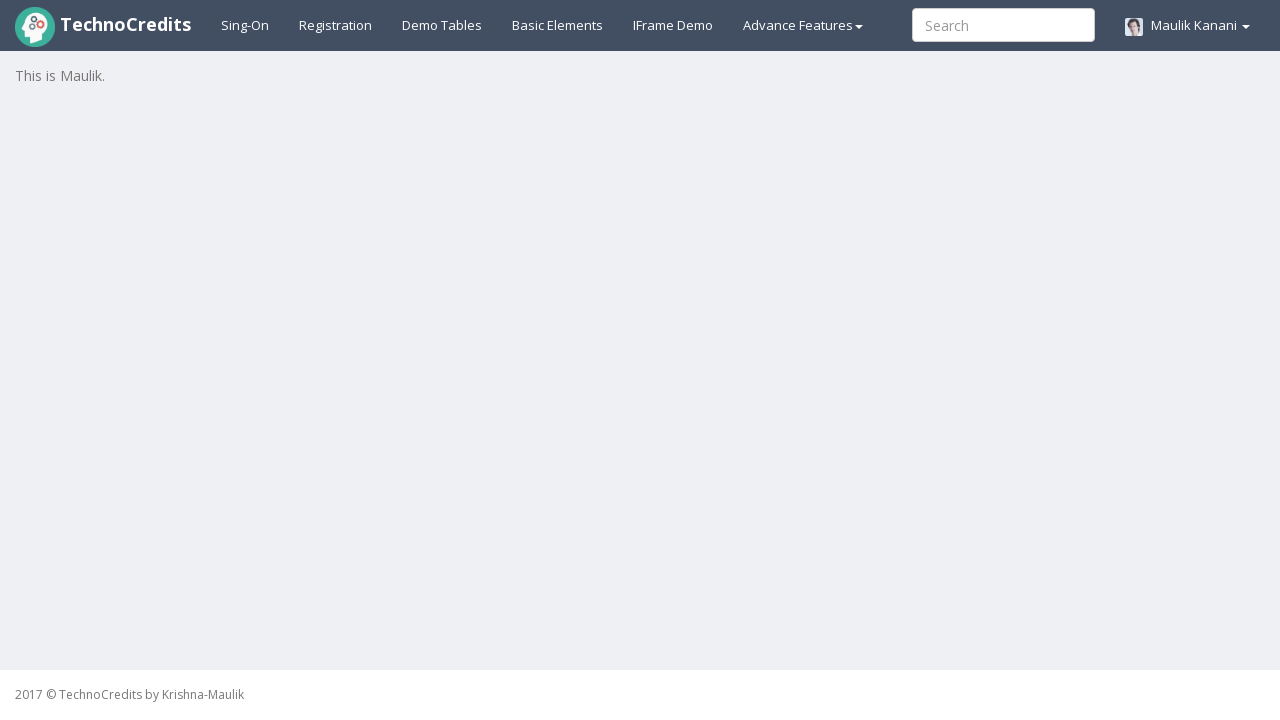

Clicked on Basic Elements tab at (558, 25) on #basicelements
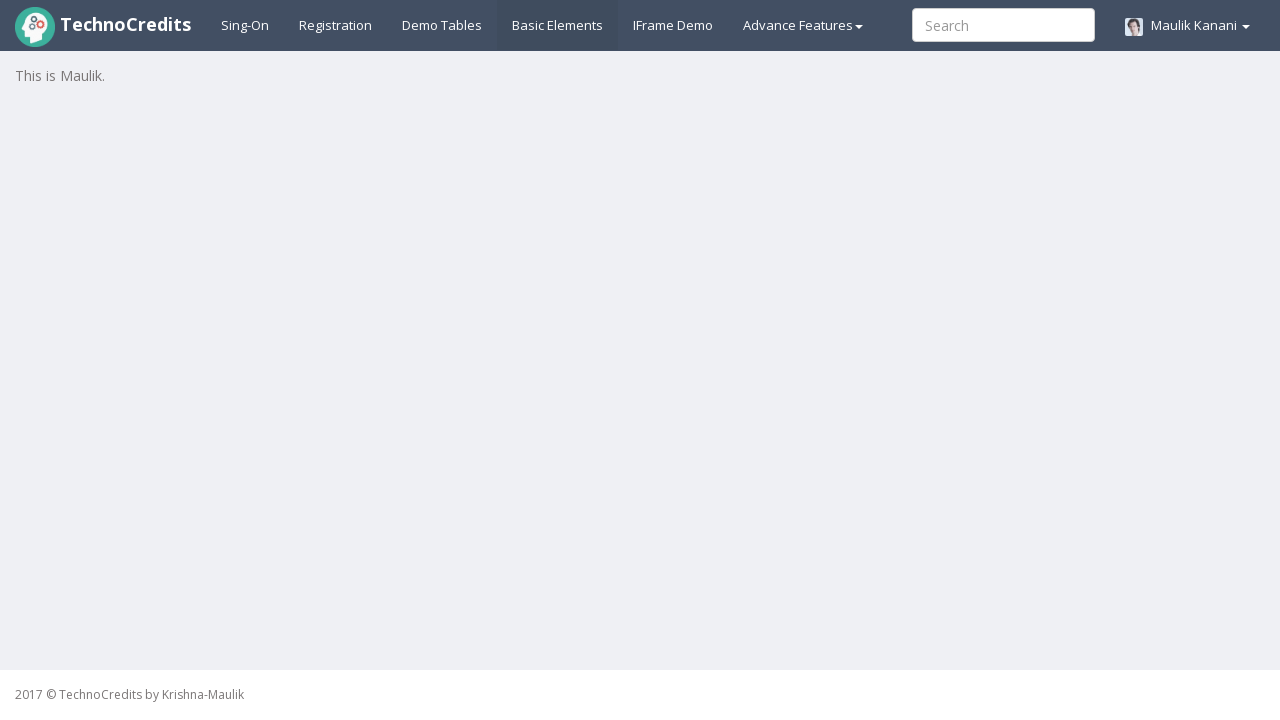

Set up dialog handler to accept alerts
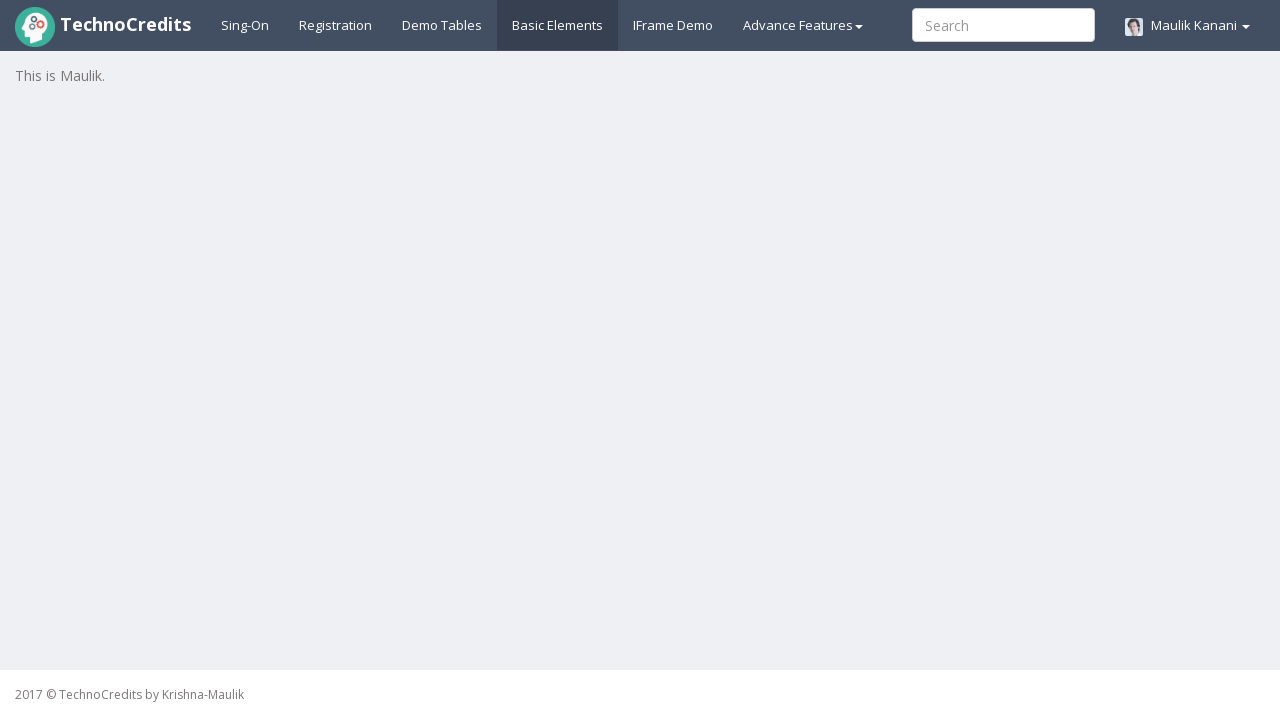

Filled first name field with 'Jennifer' on #UserFirstName
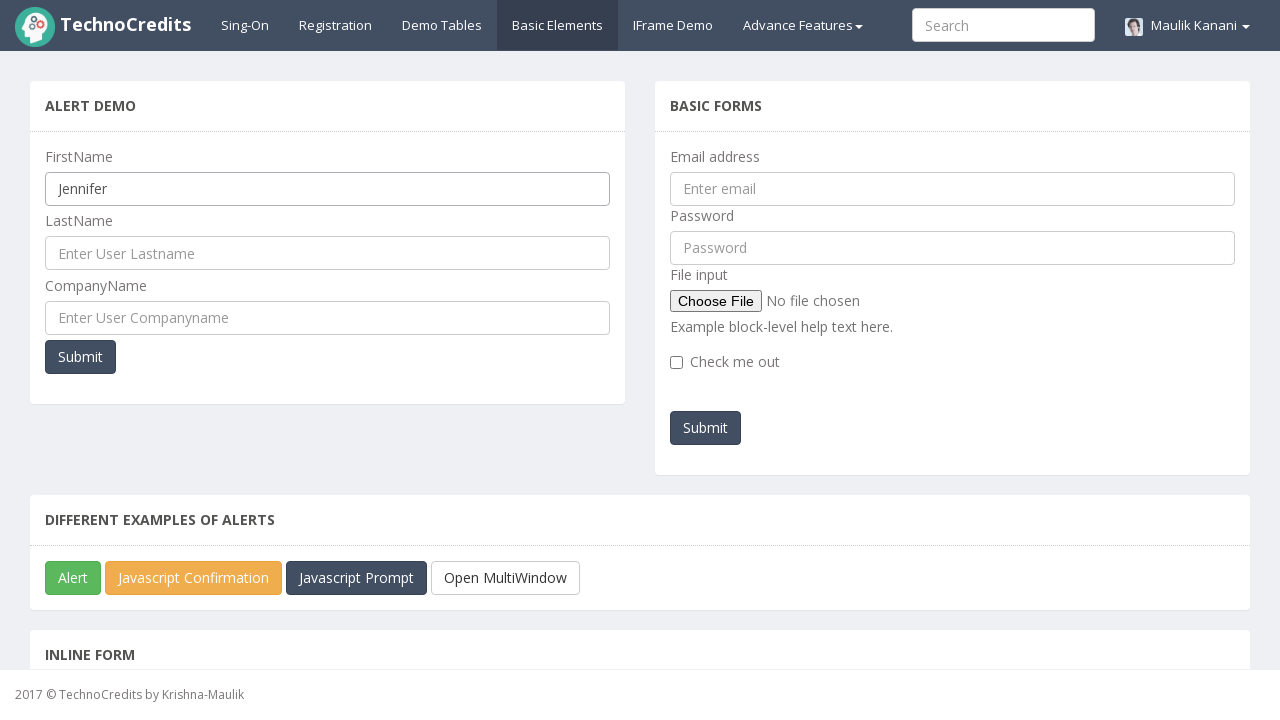

Filled last name field with 'Thompson' on #UserLastName
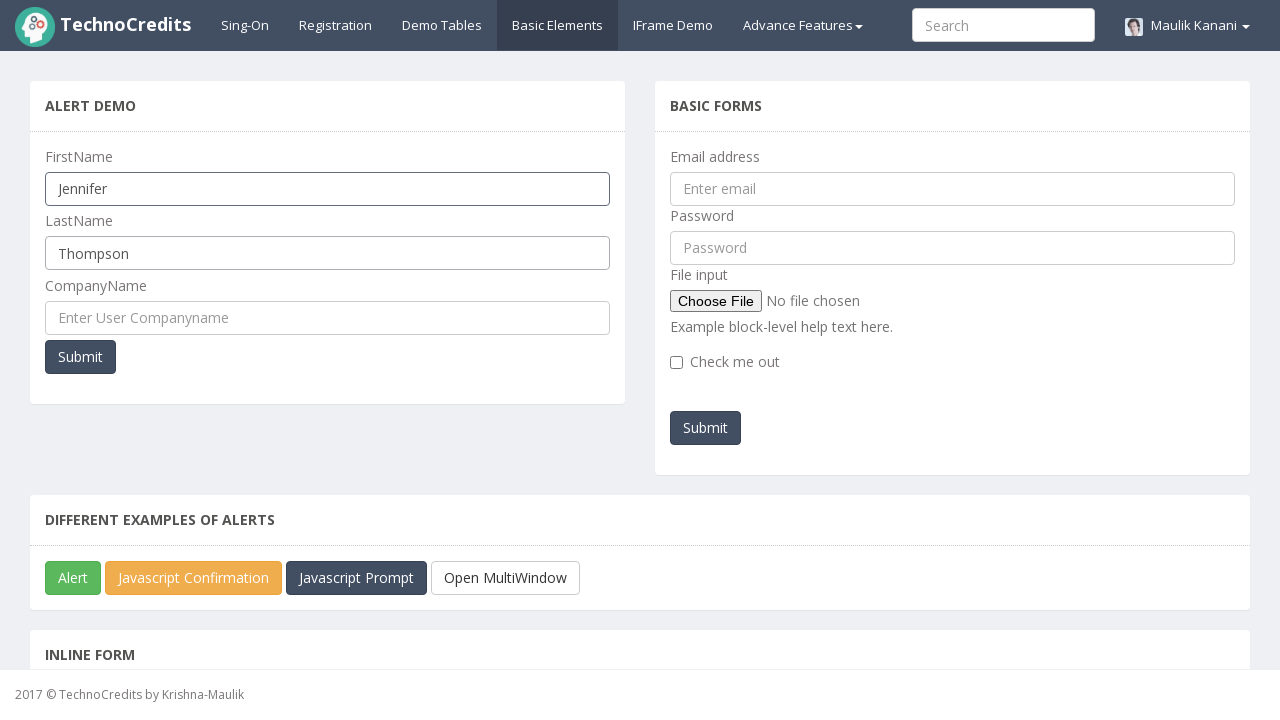

Filled company name field with 'Acme Corp' on #UserCompanyName
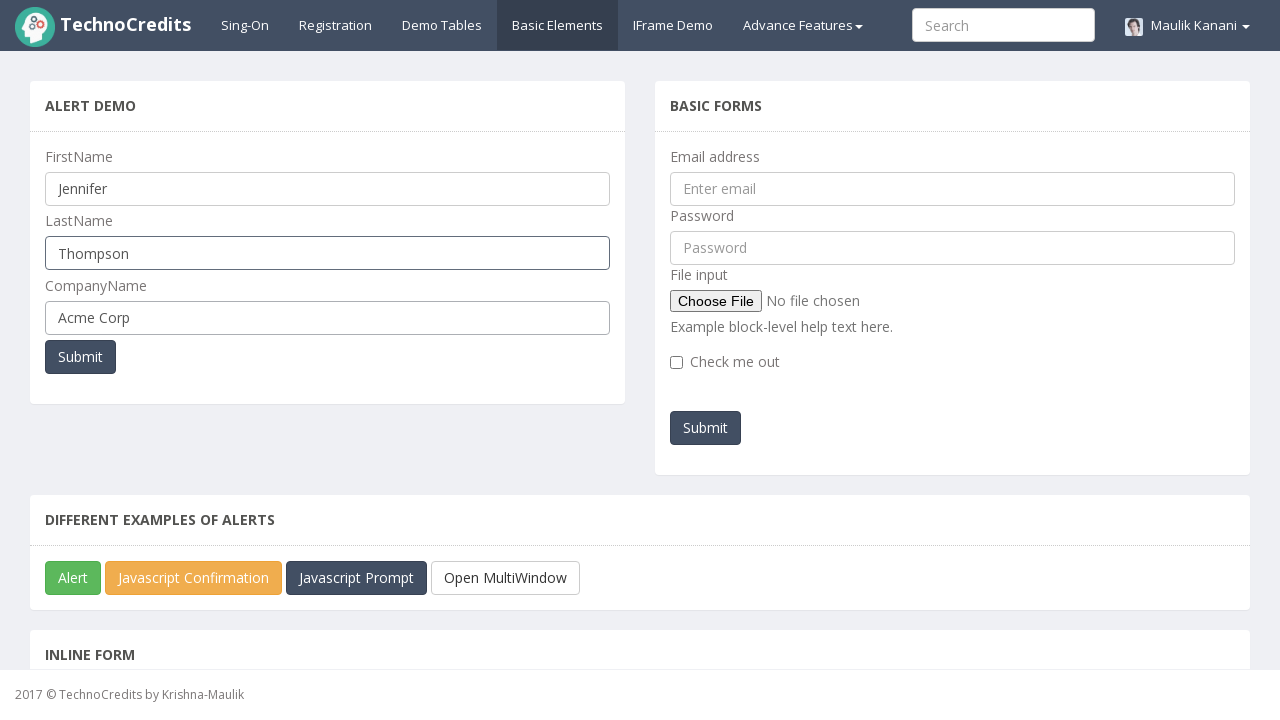

Clicked Submit button and alert was handled at (80, 357) on button[onclick='myFunctionPopUp()']
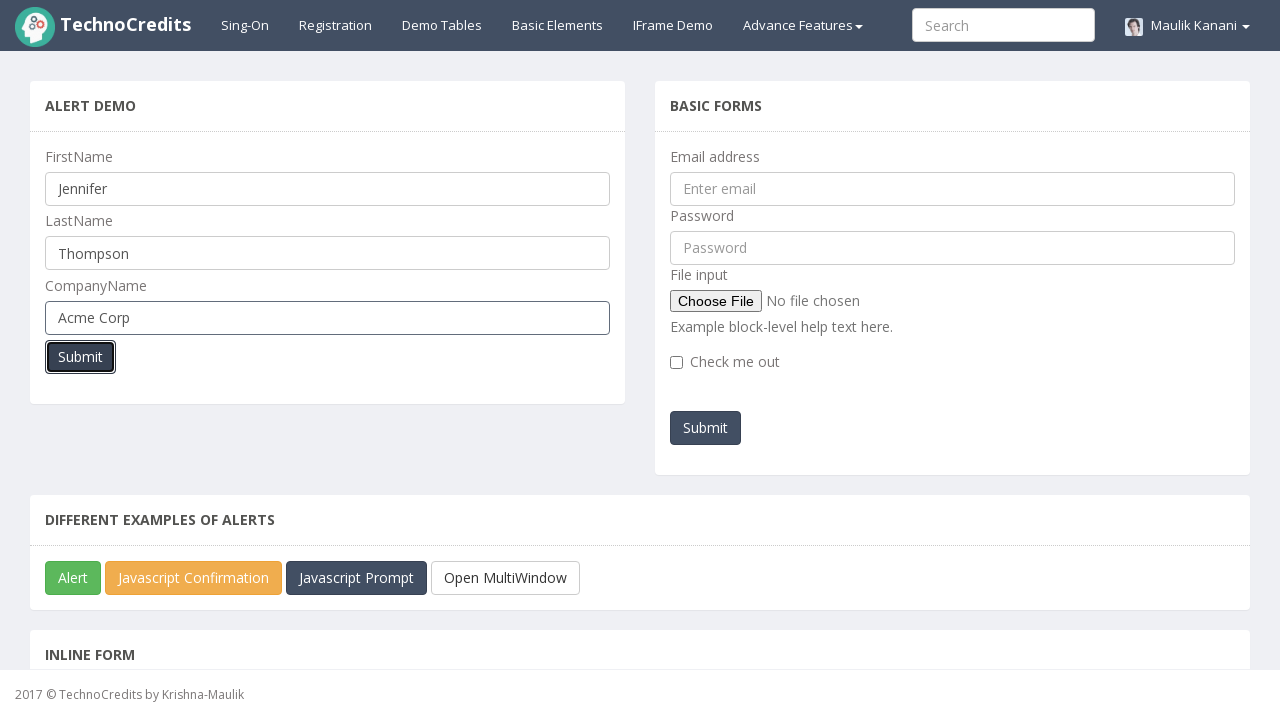

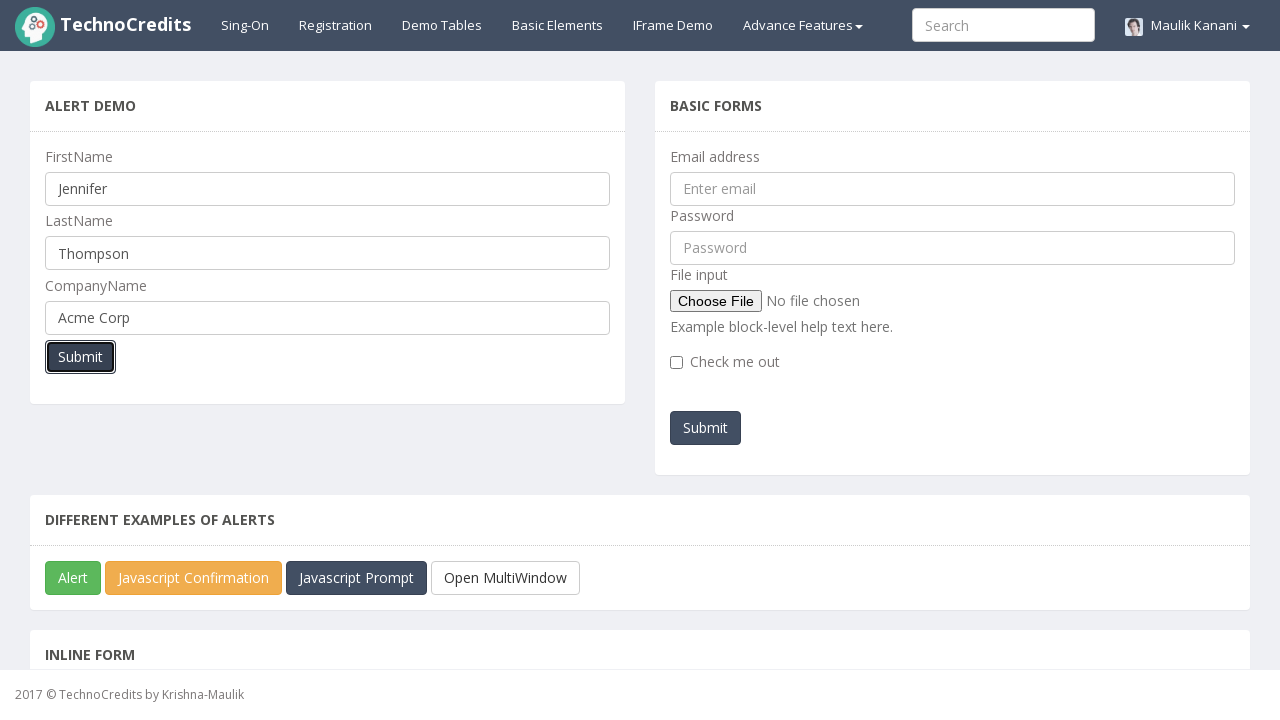